Tests injecting jQuery and jQuery Growl library into a page via JavaScript execution, then displays a notification message on the page.

Starting URL: http://the-internet.herokuapp.com

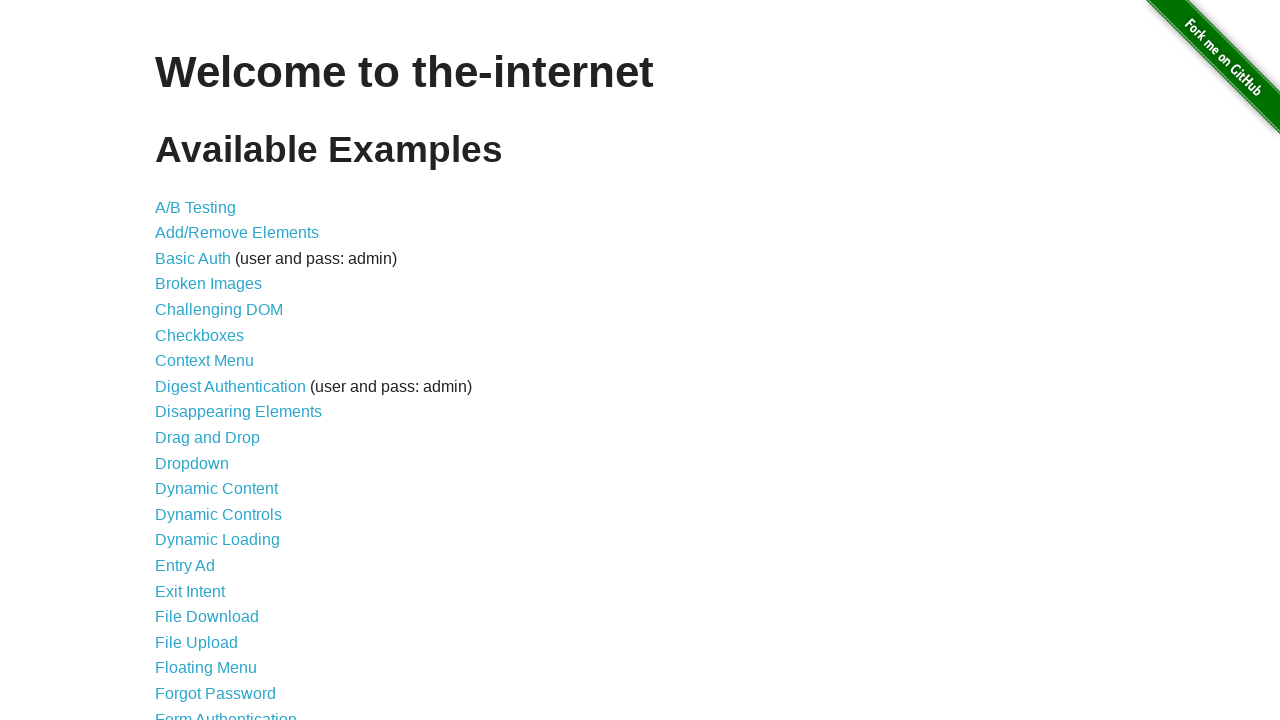

Injected jQuery library into the page
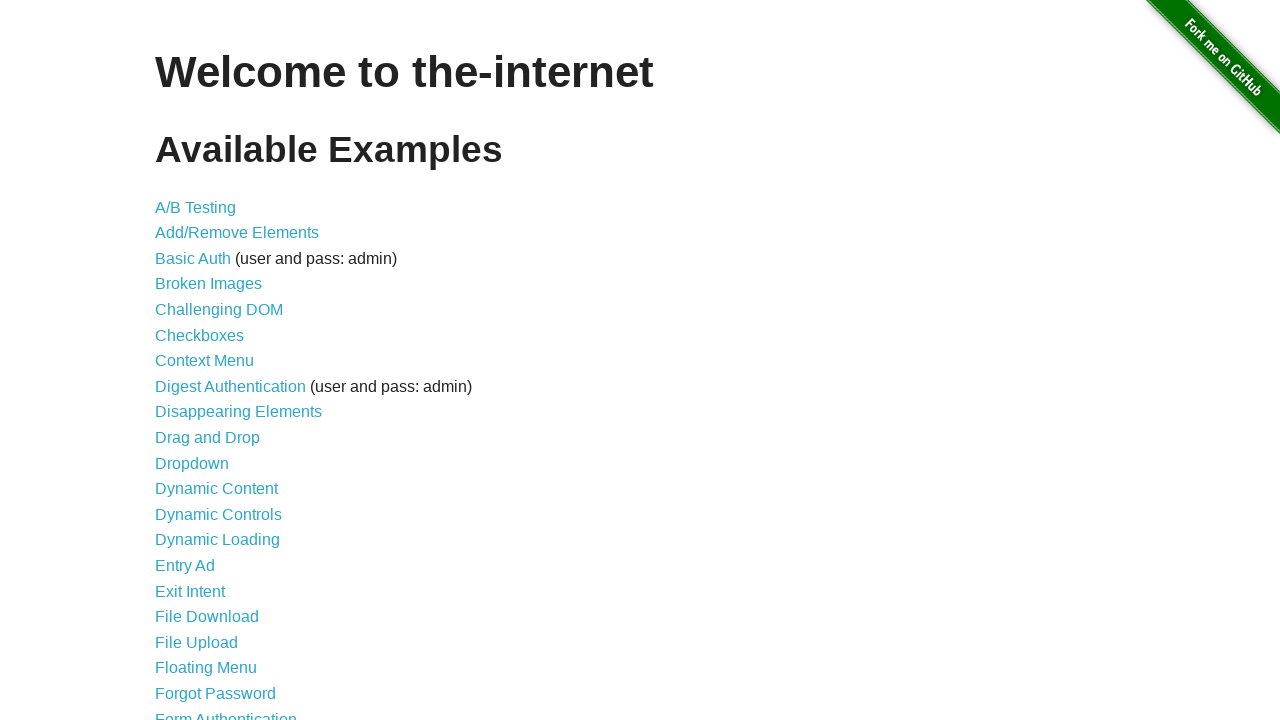

Waited for jQuery to load and become available
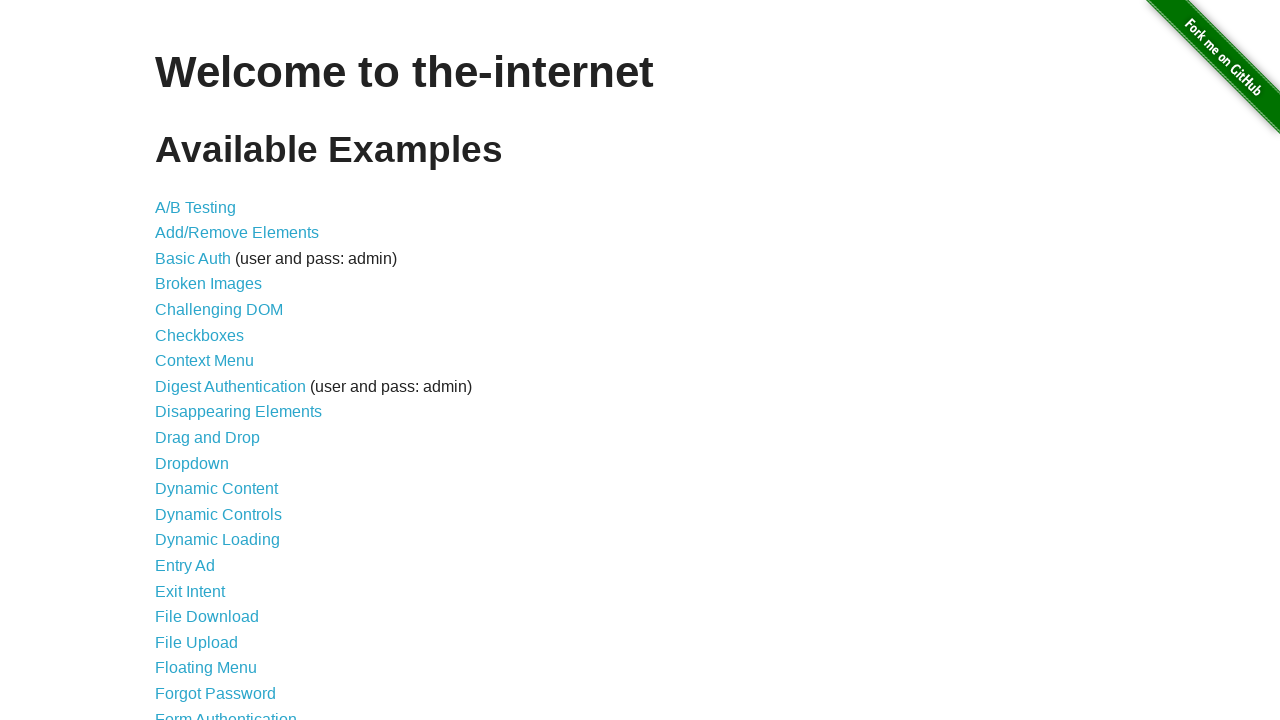

Injected jQuery Growl library script
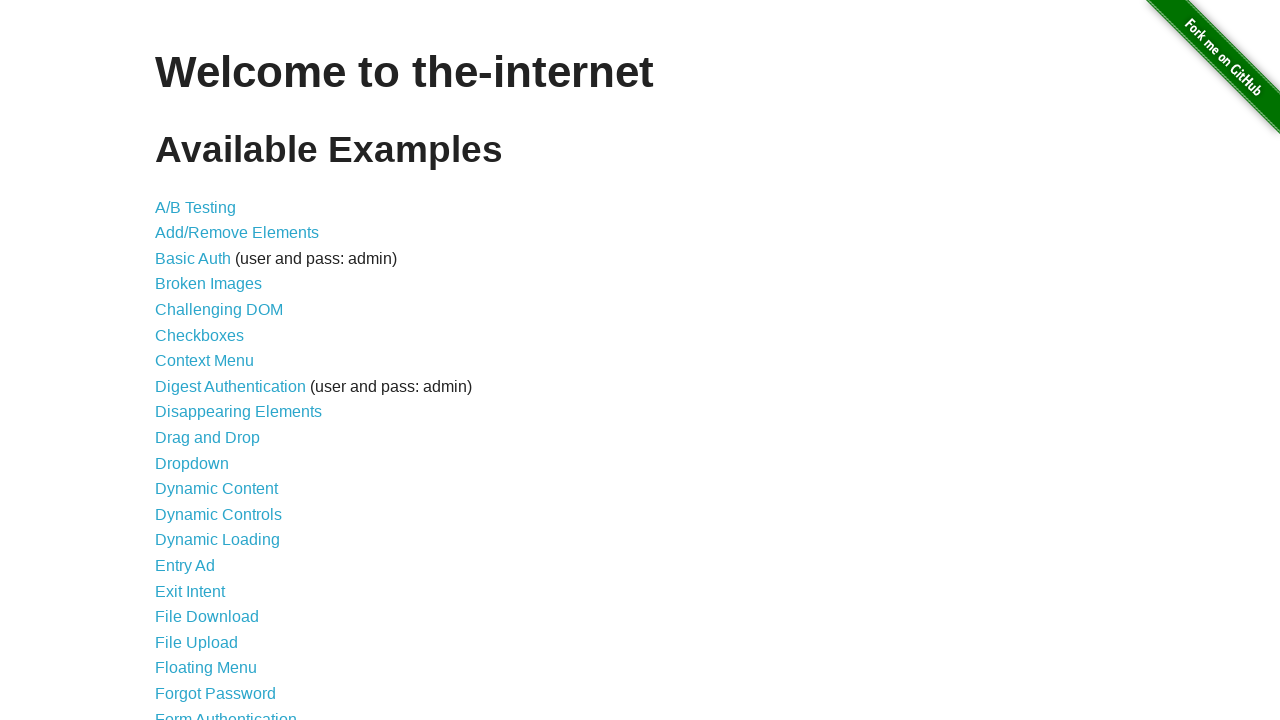

Injected jQuery Growl CSS stylesheet
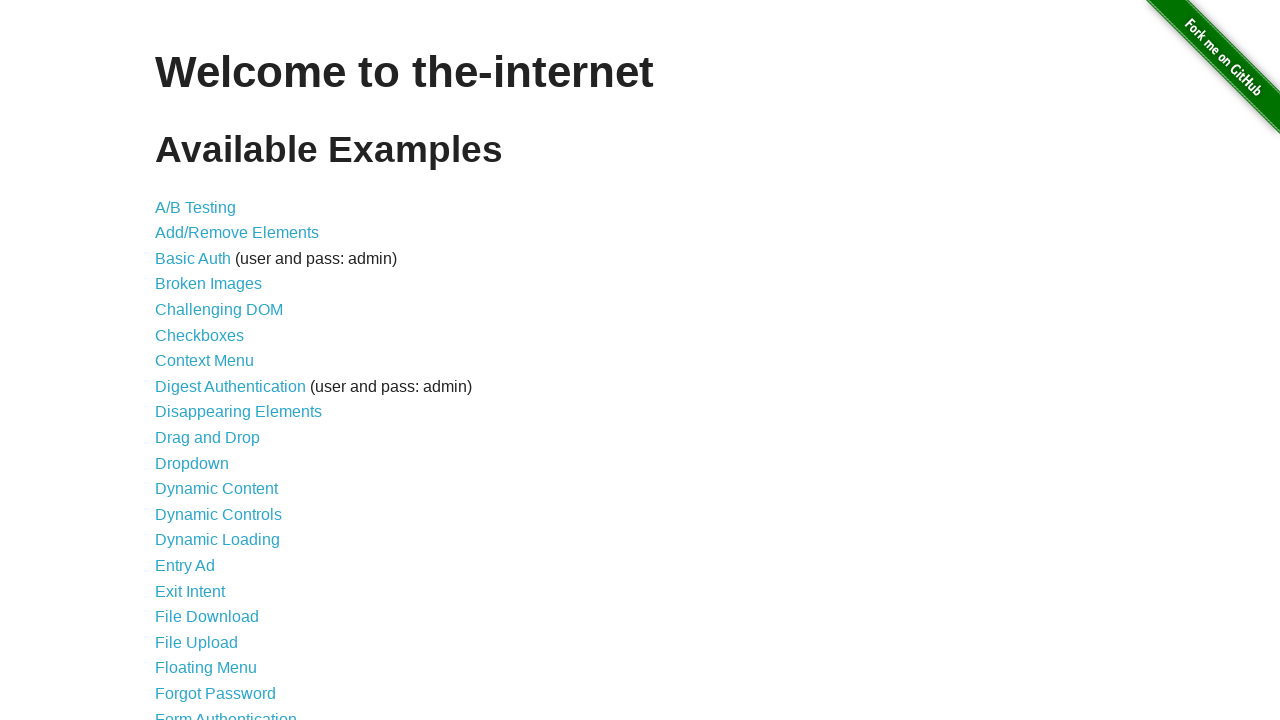

Waited for jQuery Growl to become available
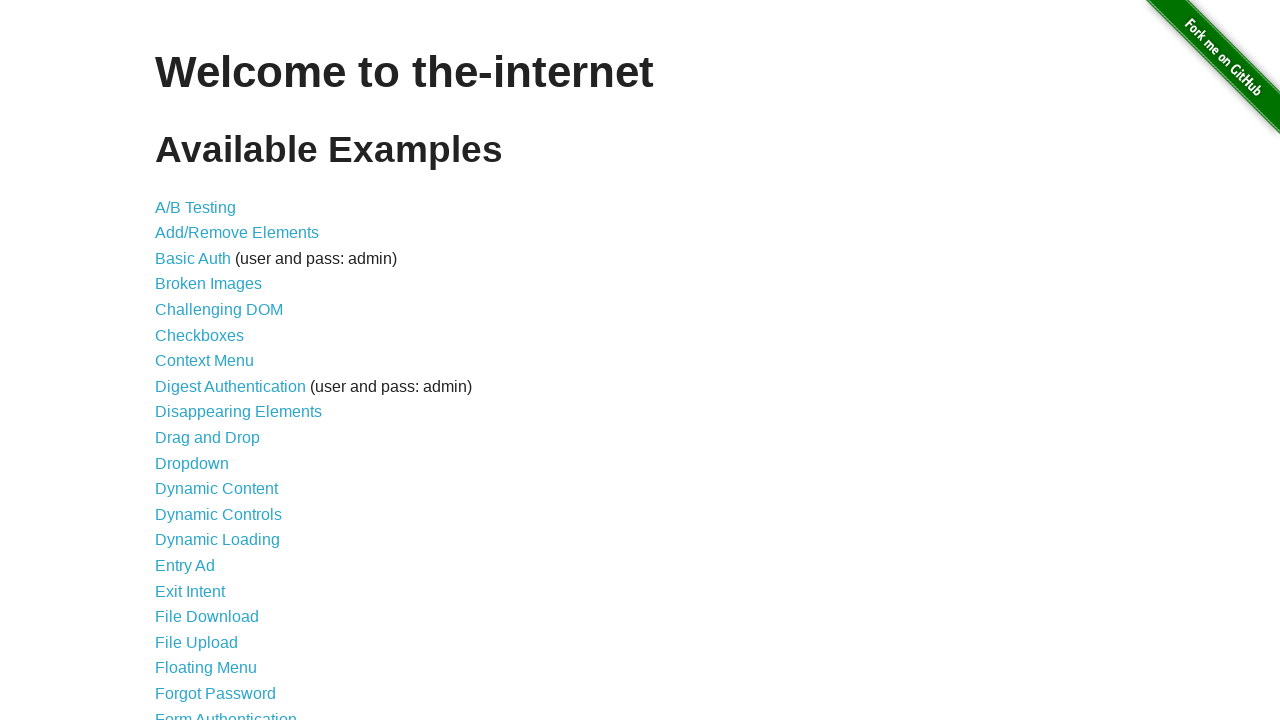

Displayed jQuery Growl notification with title 'GET' and message '/'
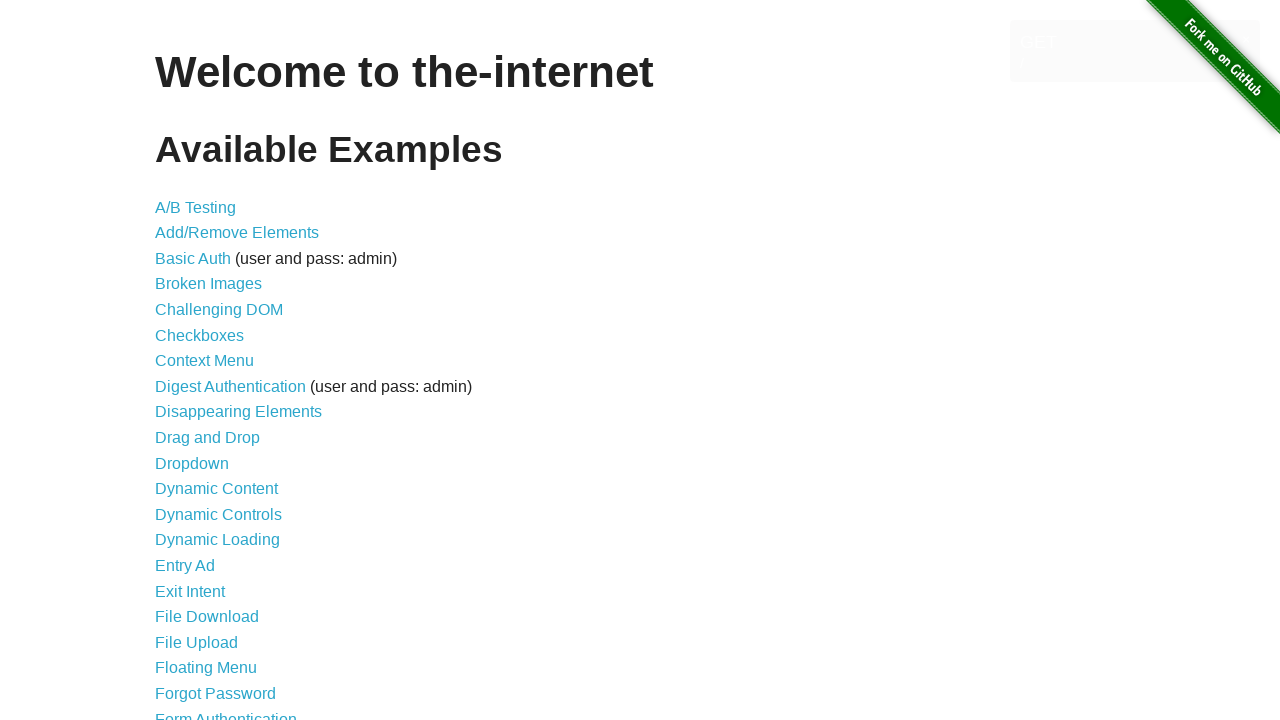

Waited 2 seconds to observe the notification
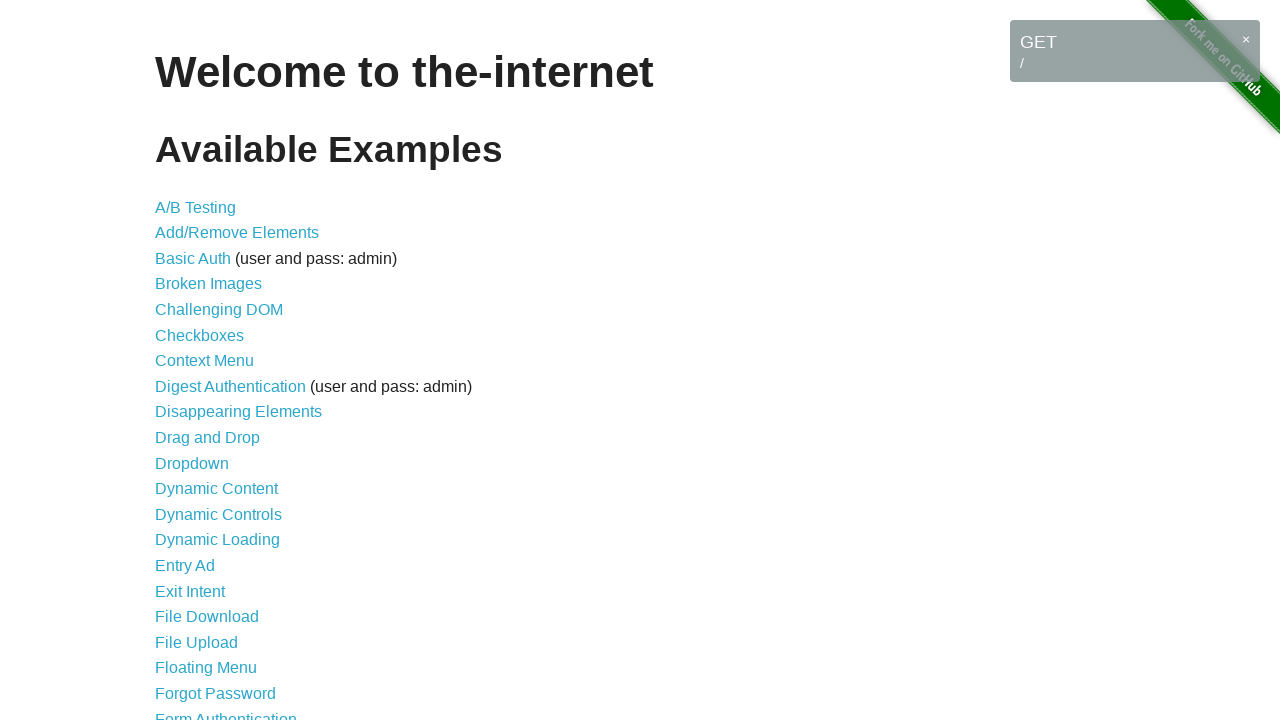

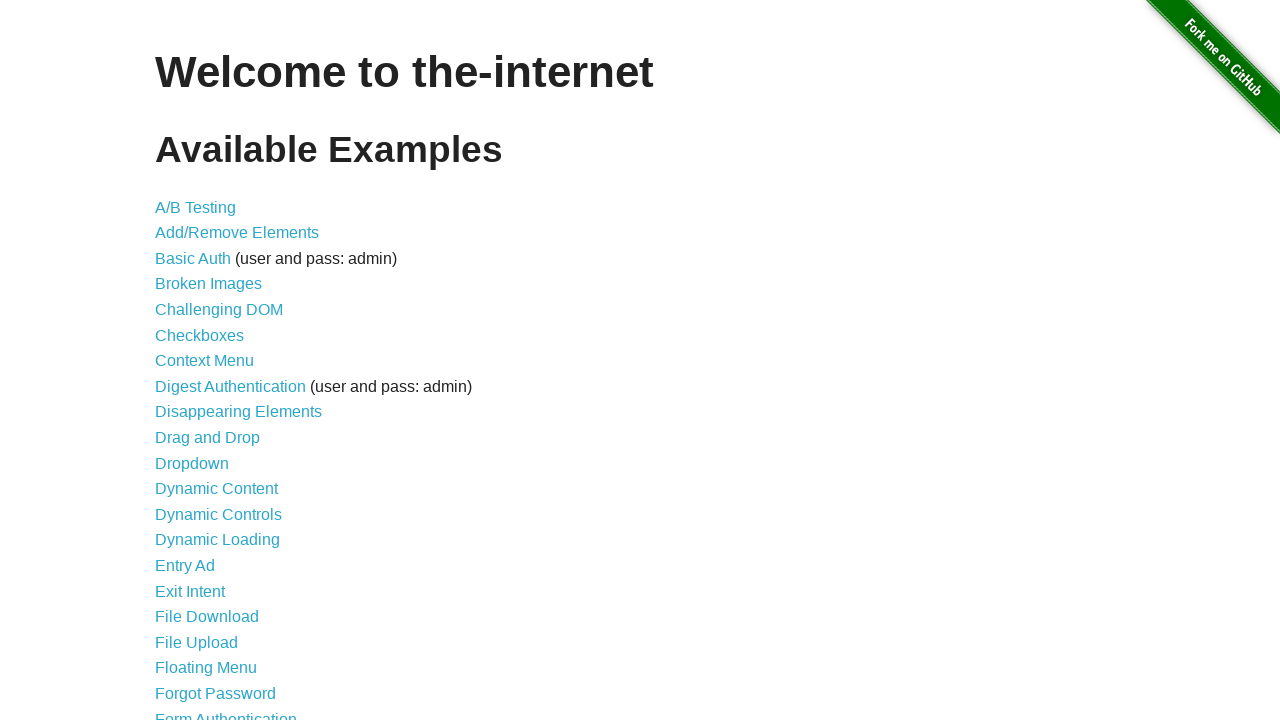